Tests jQuery UI custom dropdown by selecting different numeric values (8, 16, 3) and verifying the selection is displayed correctly.

Starting URL: https://jqueryui.com/resources/demos/selectmenu/default.html

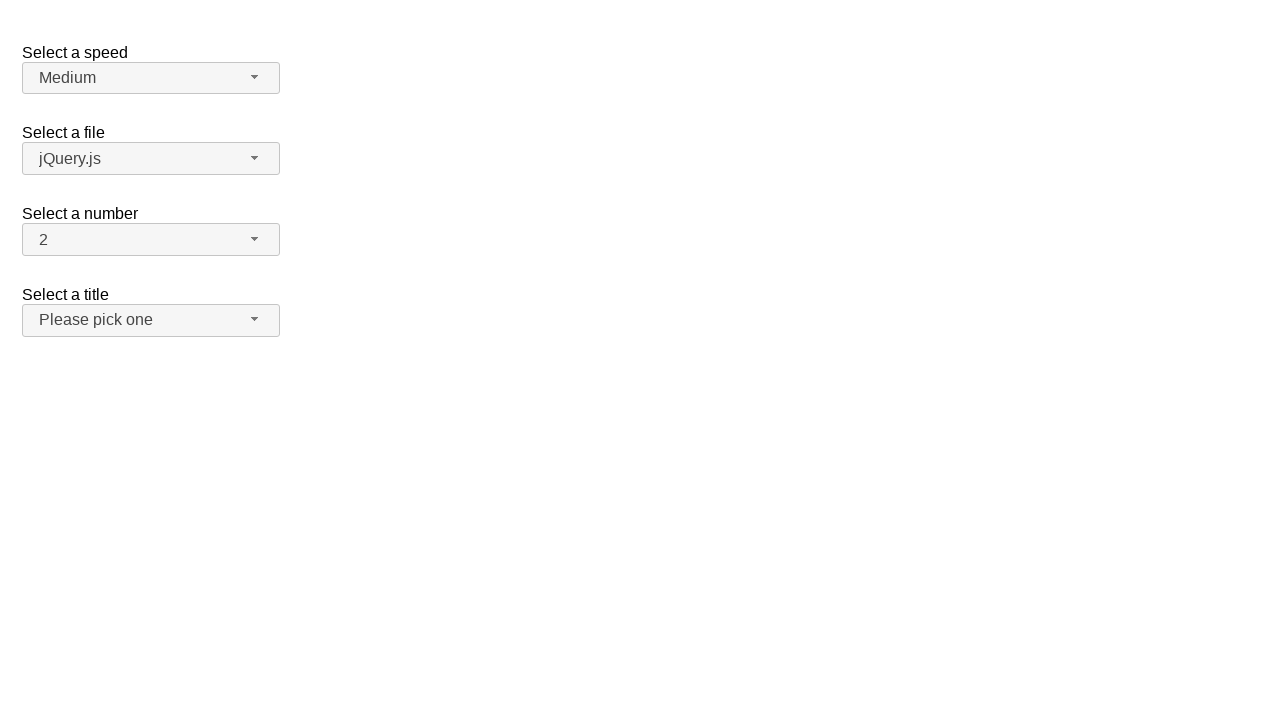

Clicked number dropdown button to open menu at (151, 240) on xpath=//span[@id='number-button']
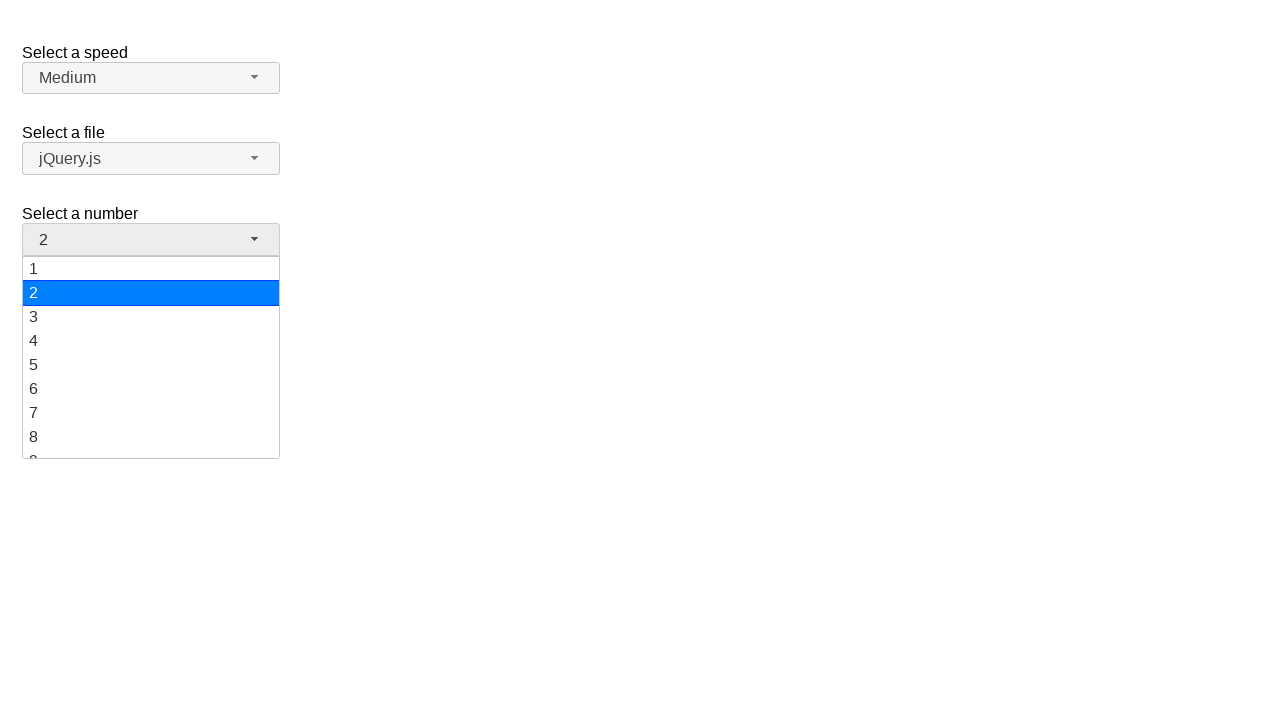

Number dropdown menu loaded
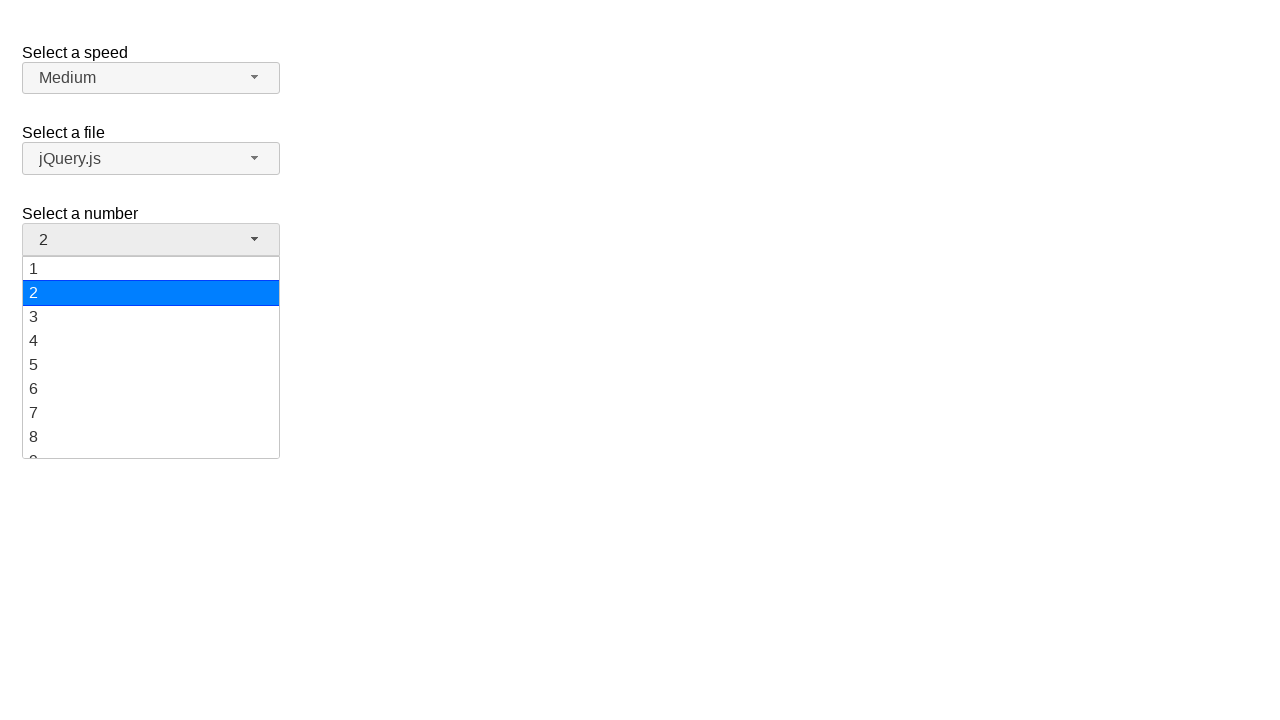

Selected value '8' from dropdown at (151, 437) on xpath=//ul[@id='number-menu']//div[text()='8']
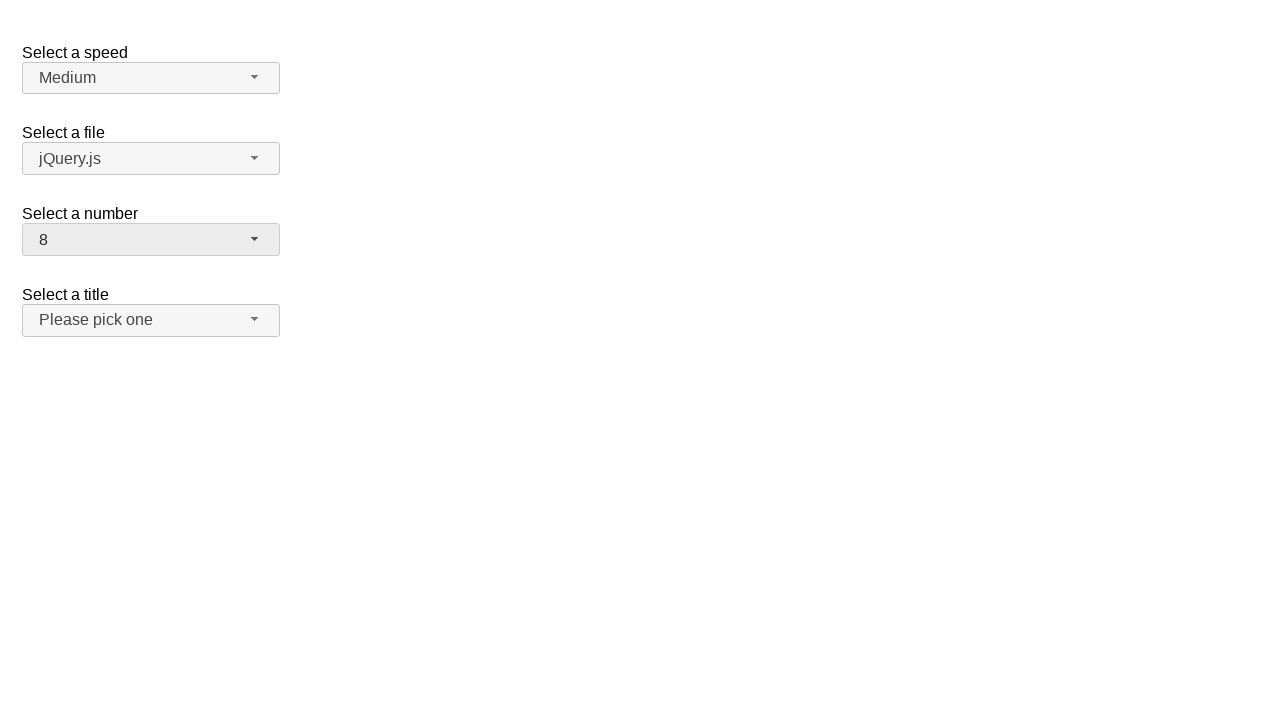

Verified '8' is displayed as selected value
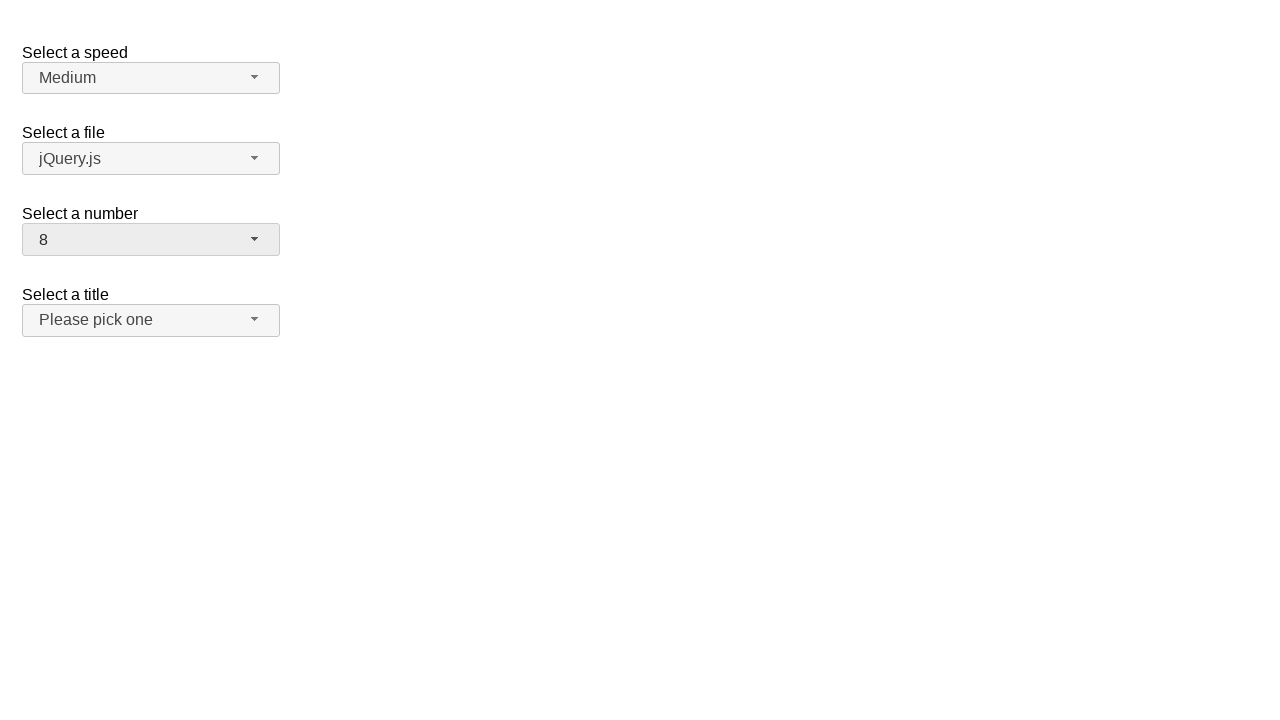

Clicked number dropdown button to open menu at (151, 240) on xpath=//span[@id='number-button']
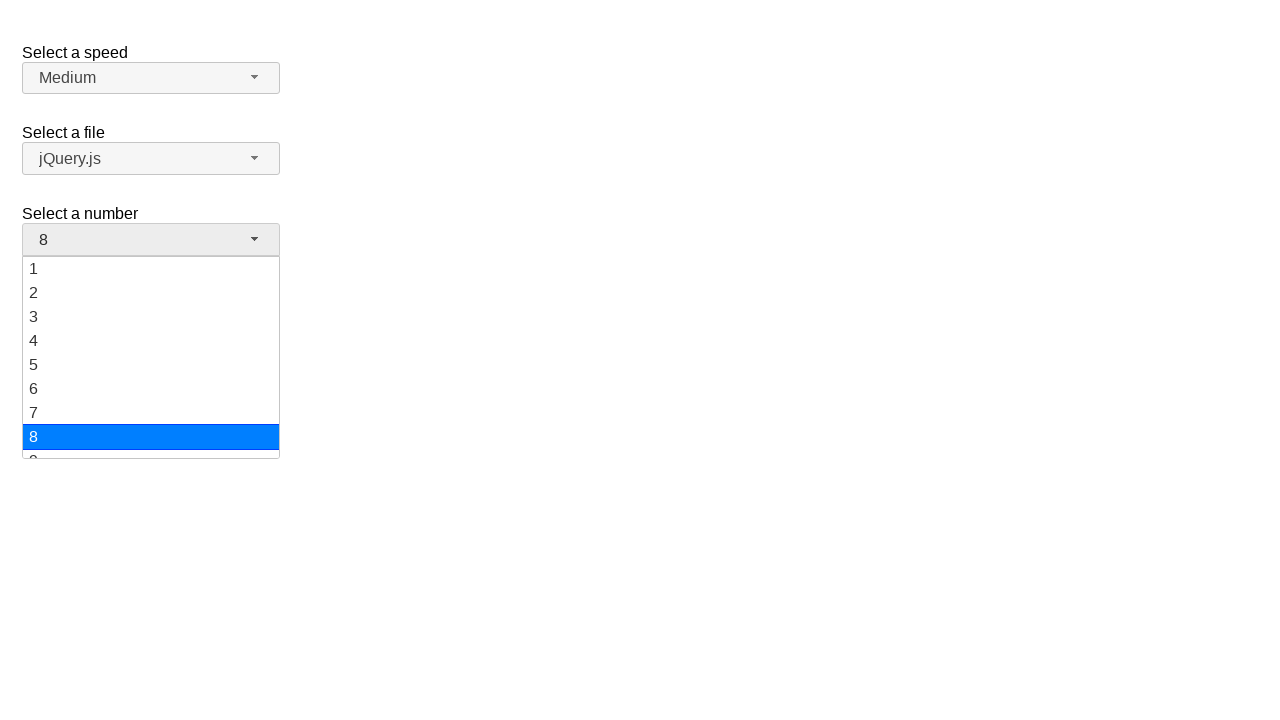

Number dropdown menu loaded
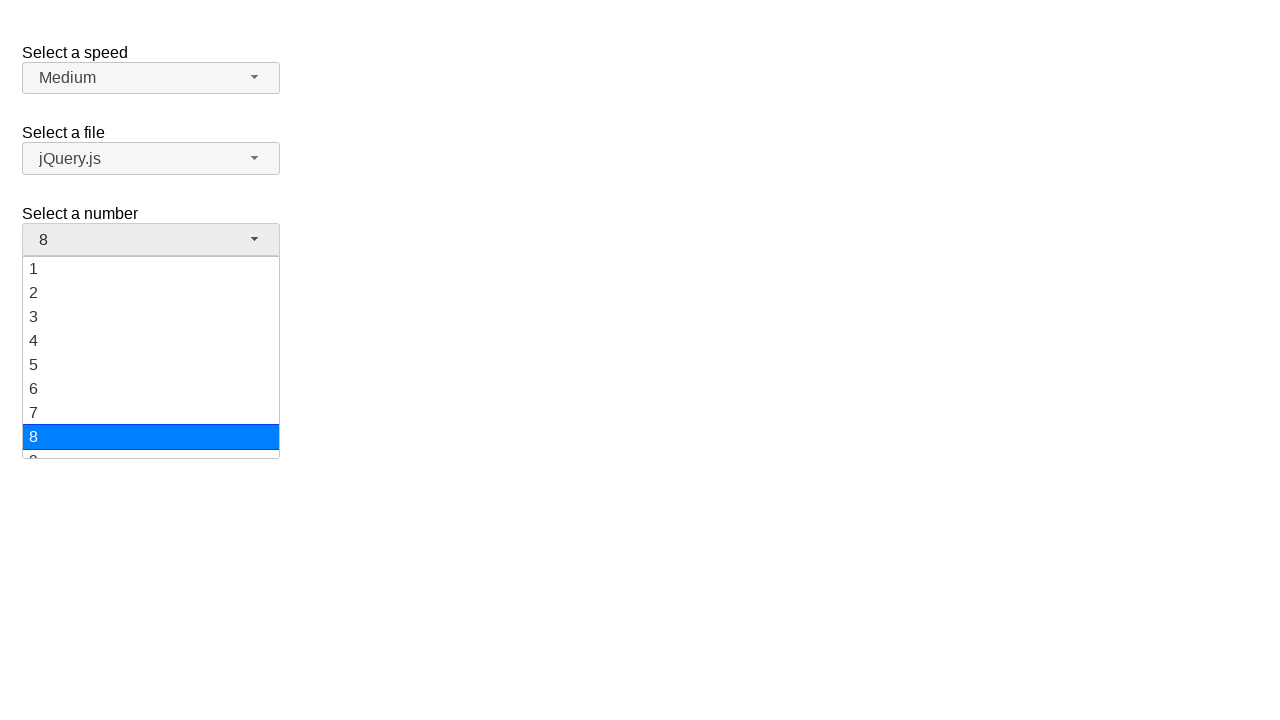

Selected value '16' from dropdown at (151, 373) on xpath=//ul[@id='number-menu']//div[text()='16']
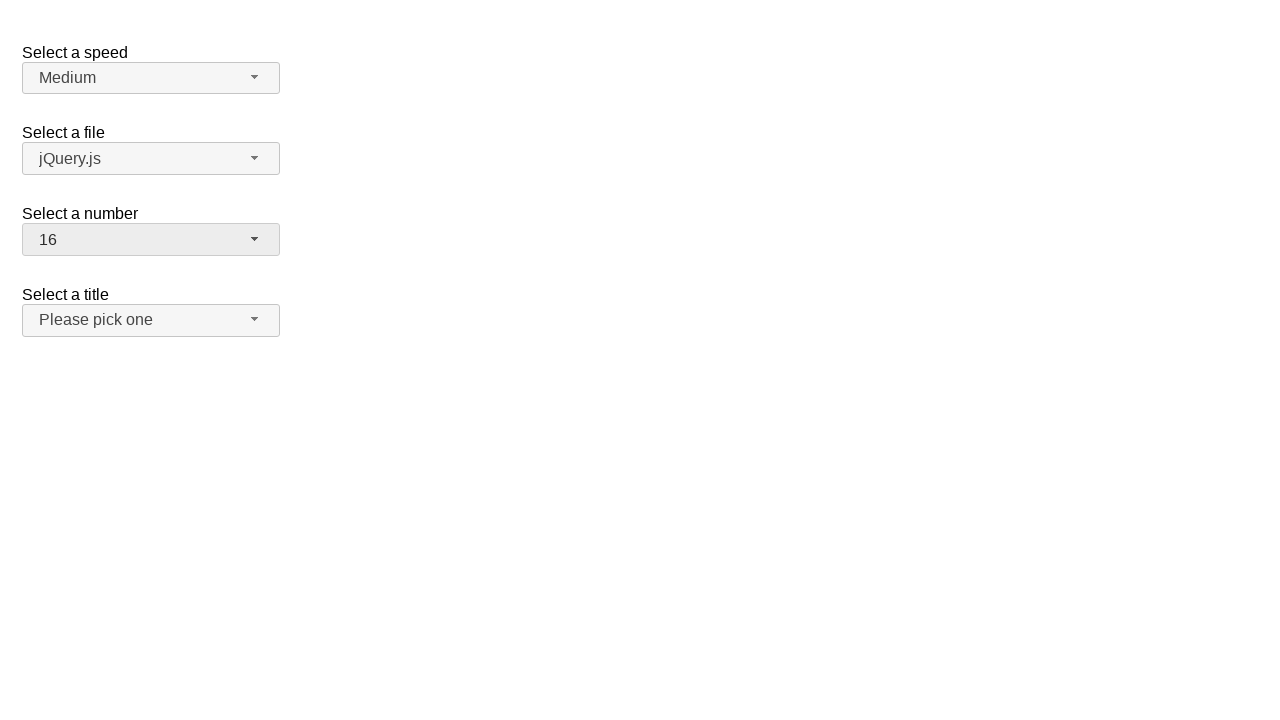

Verified '16' is displayed as selected value
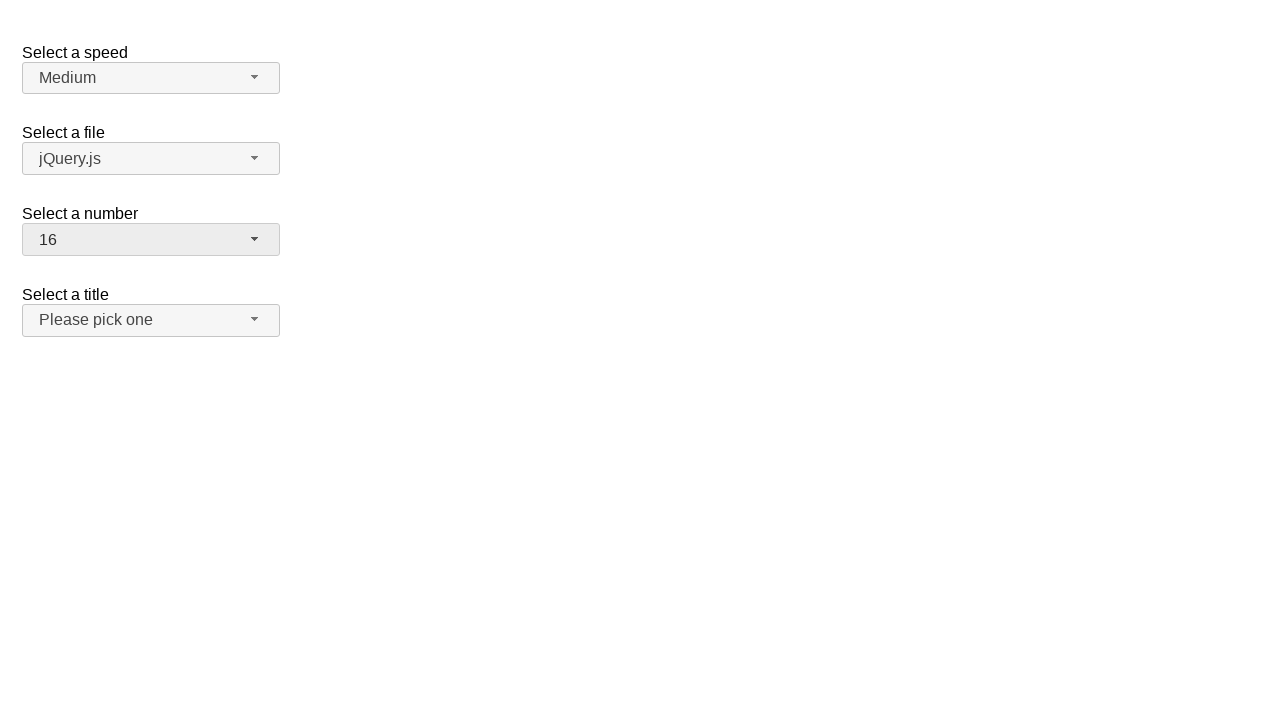

Clicked number dropdown button to open menu at (151, 240) on xpath=//span[@id='number-button']
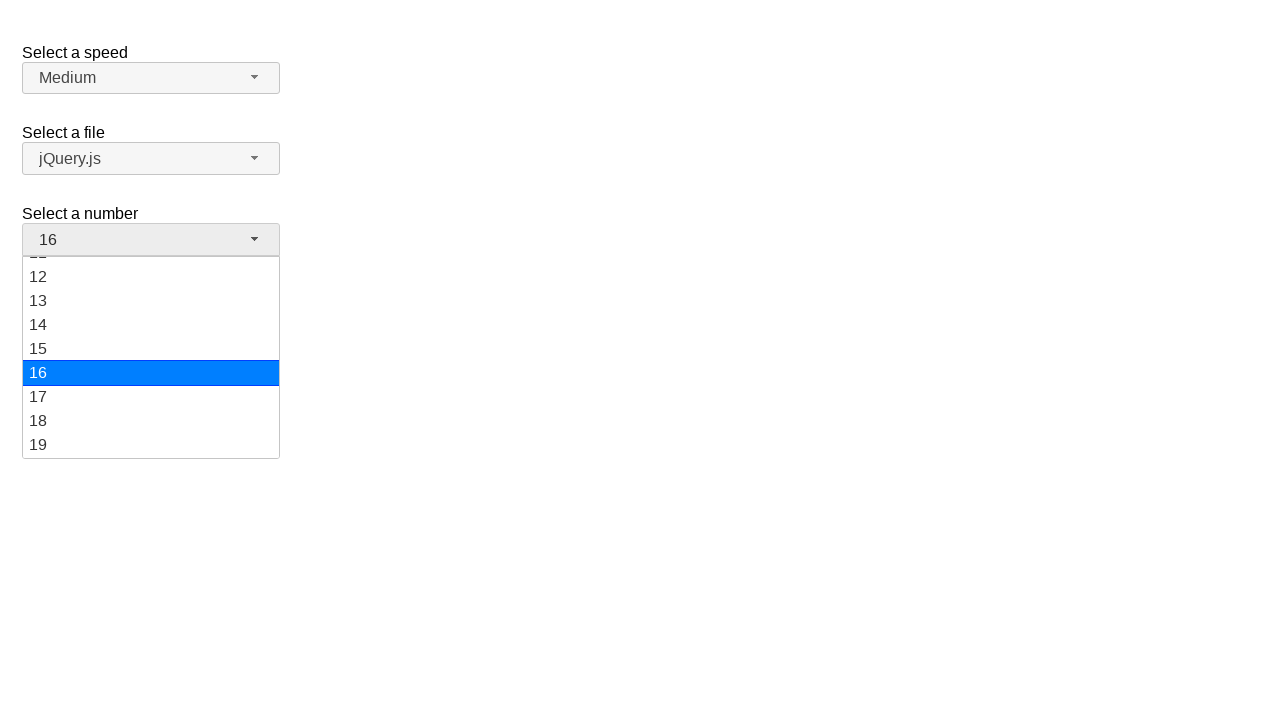

Number dropdown menu loaded
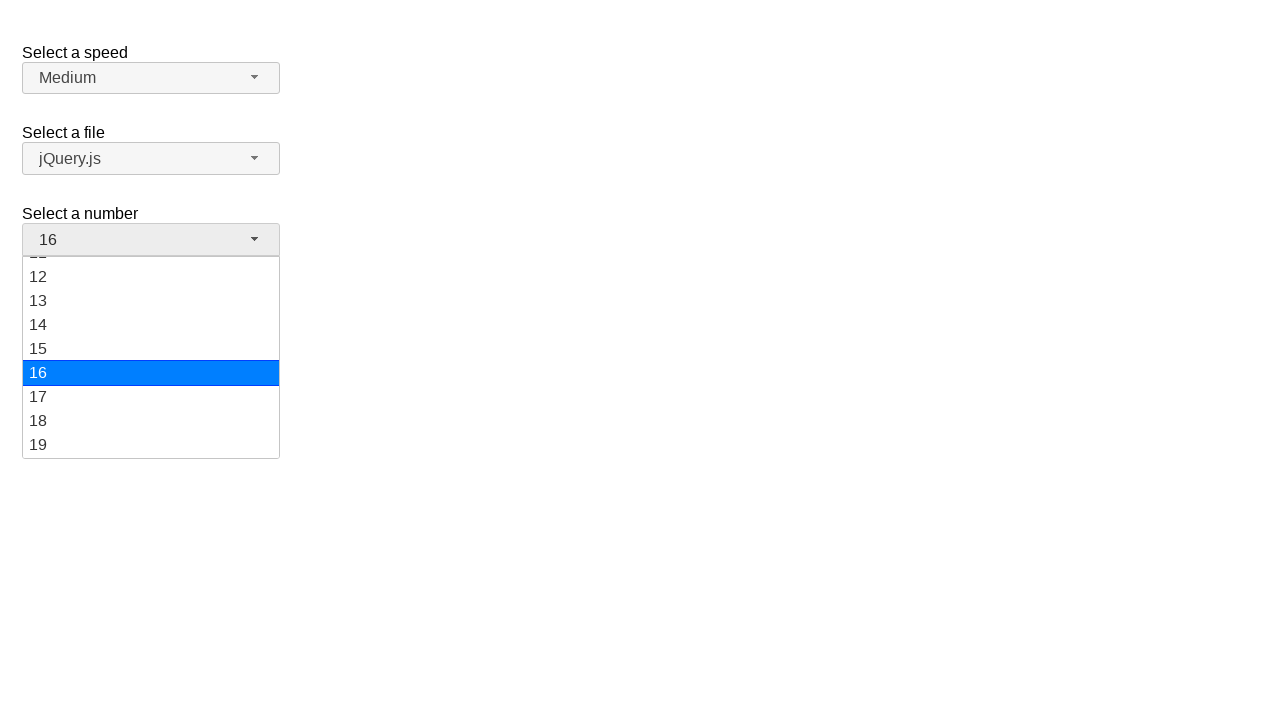

Selected value '3' from dropdown at (151, 317) on xpath=//ul[@id='number-menu']//div[text()='3']
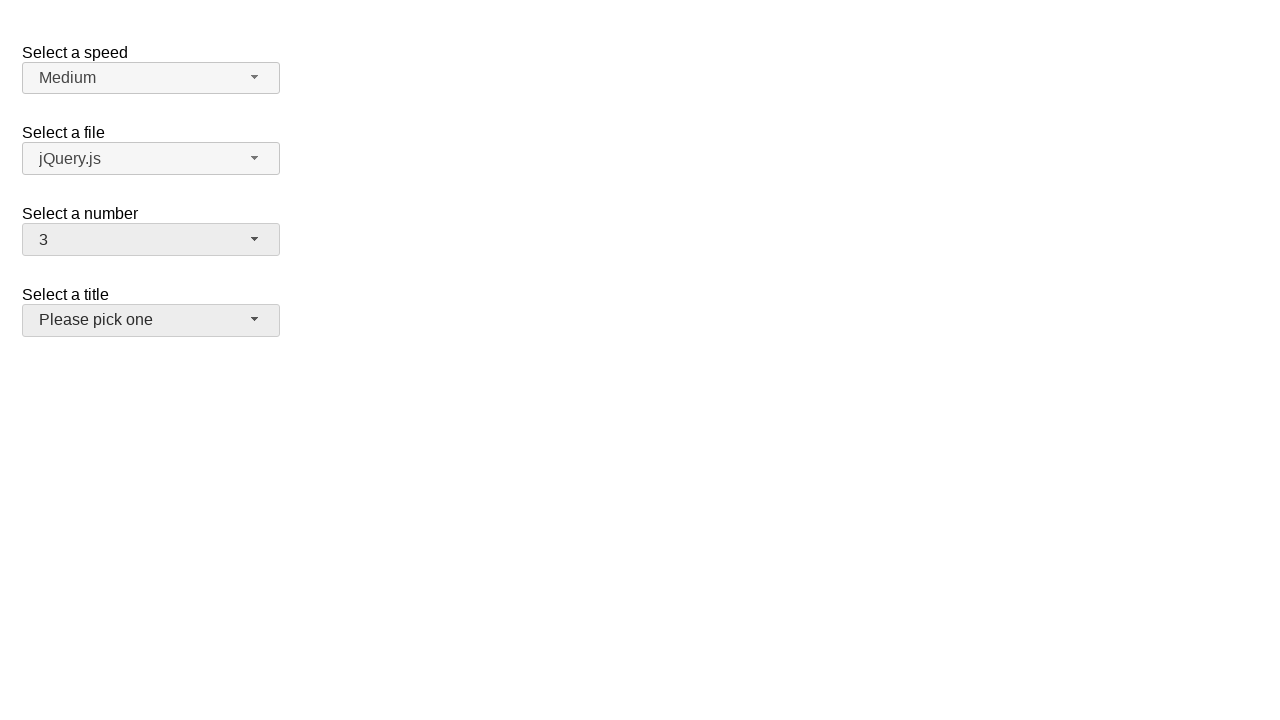

Verified '3' is displayed as selected value
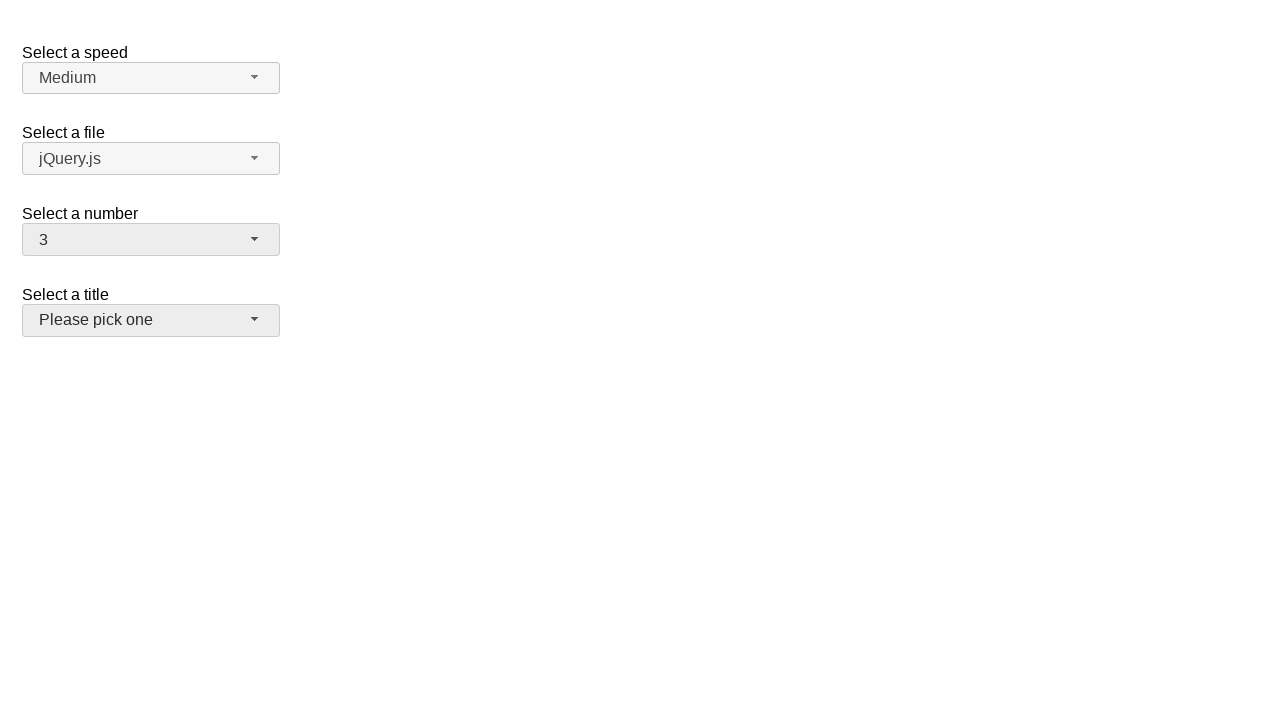

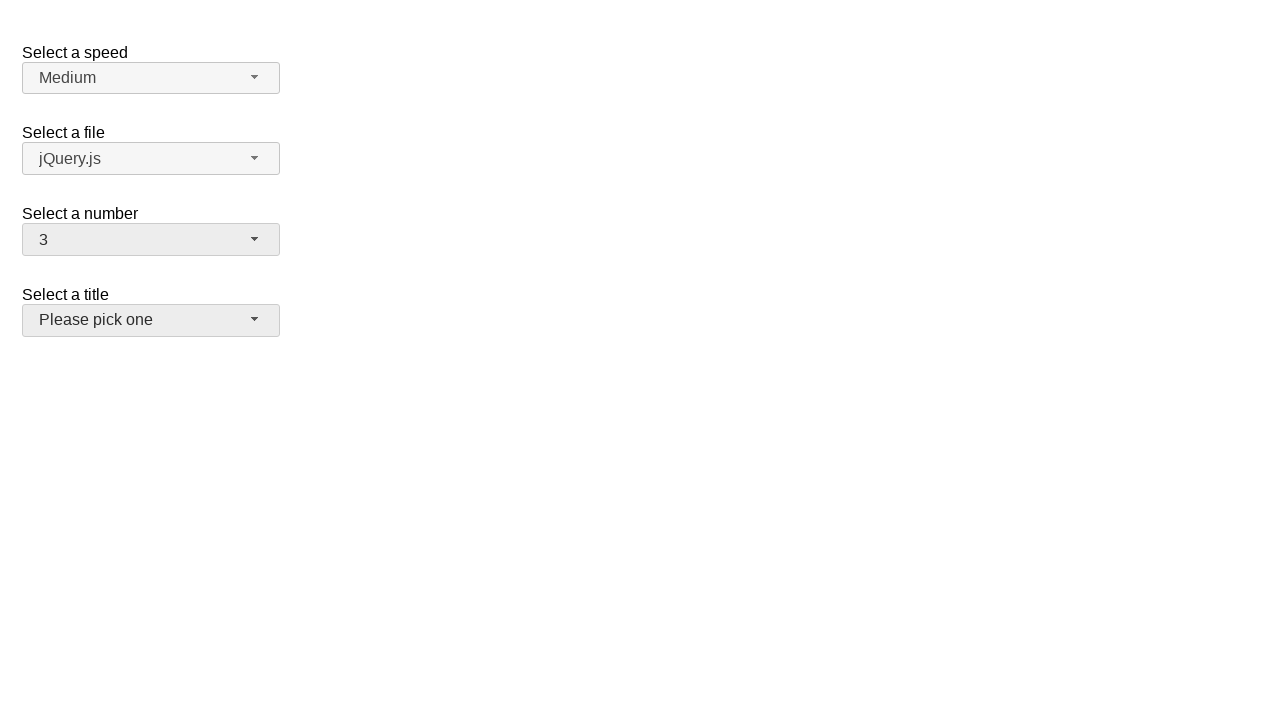